Fills out a registration form with personal information and submits it by clicking the register button

Starting URL: https://parabank.parasoft.com/parabank/register.htm

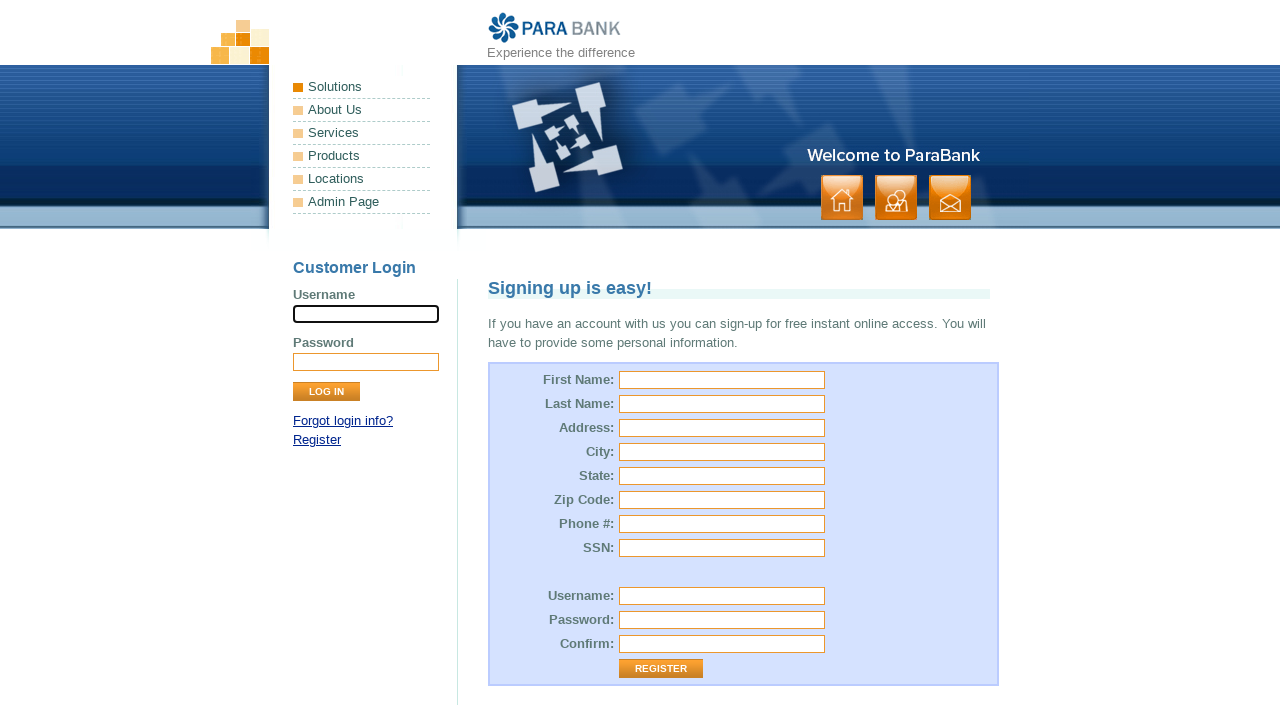

Filled first name field with 'Maria' on #customer\.firstName
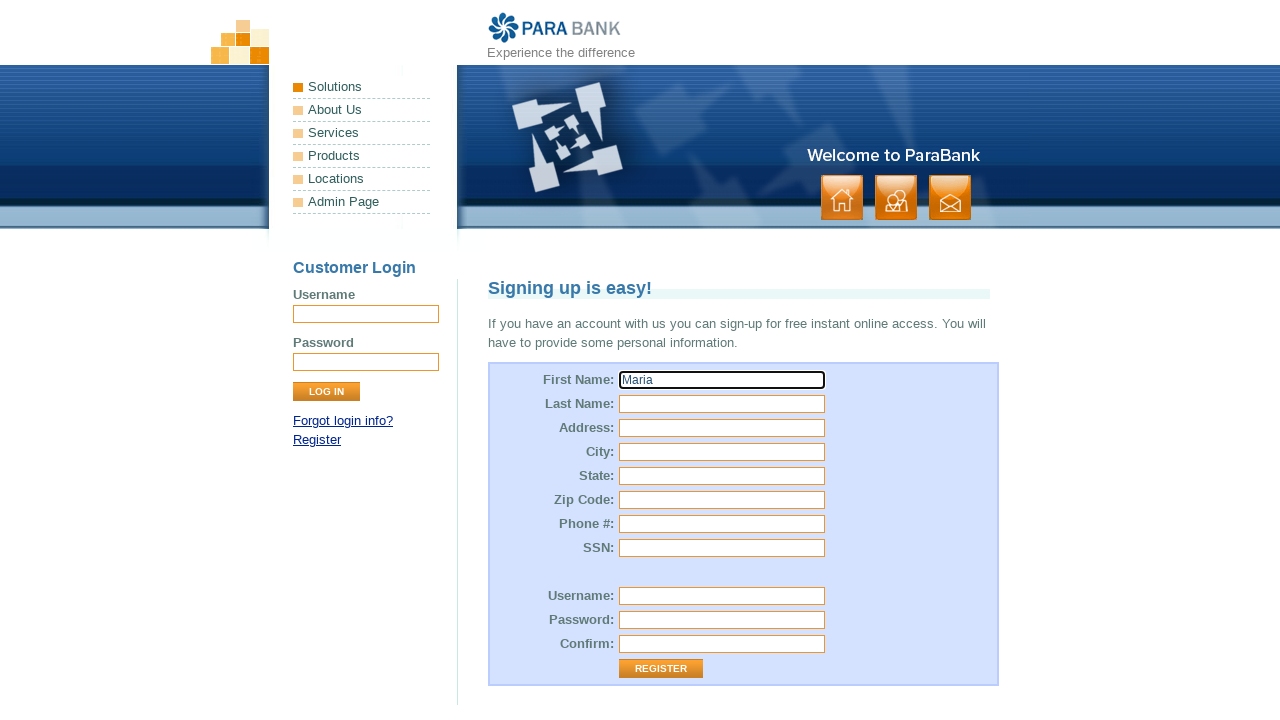

Filled last name field with 'Johnson' on #customer\.lastName
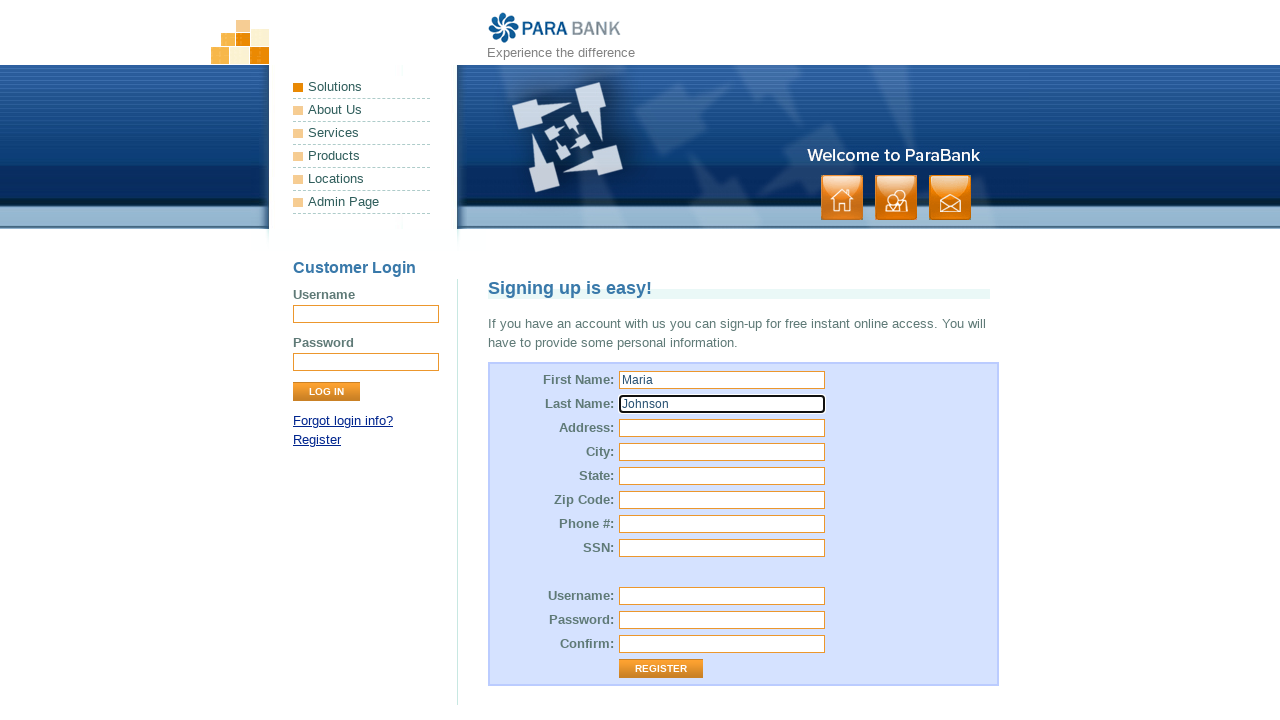

Filled address street field with '1234 Elm Street' on #customer\.address\.street
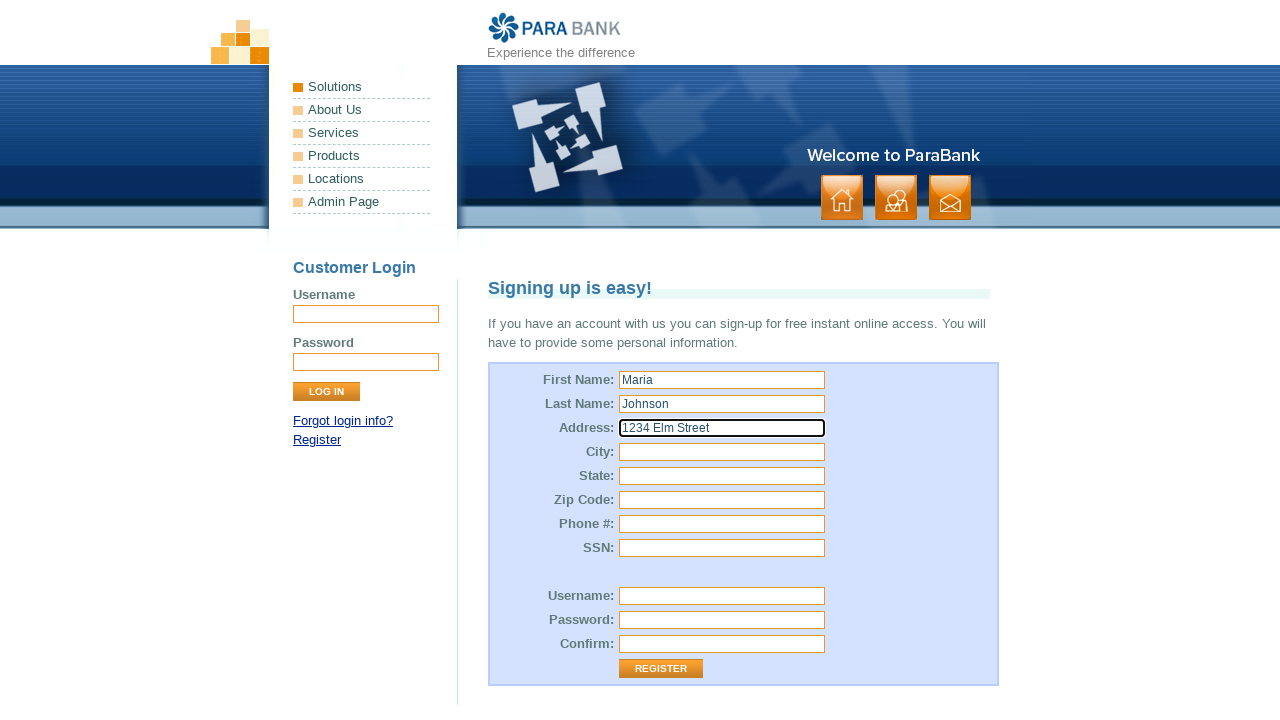

Filled city field with 'Springfield' on #customer\.address\.city
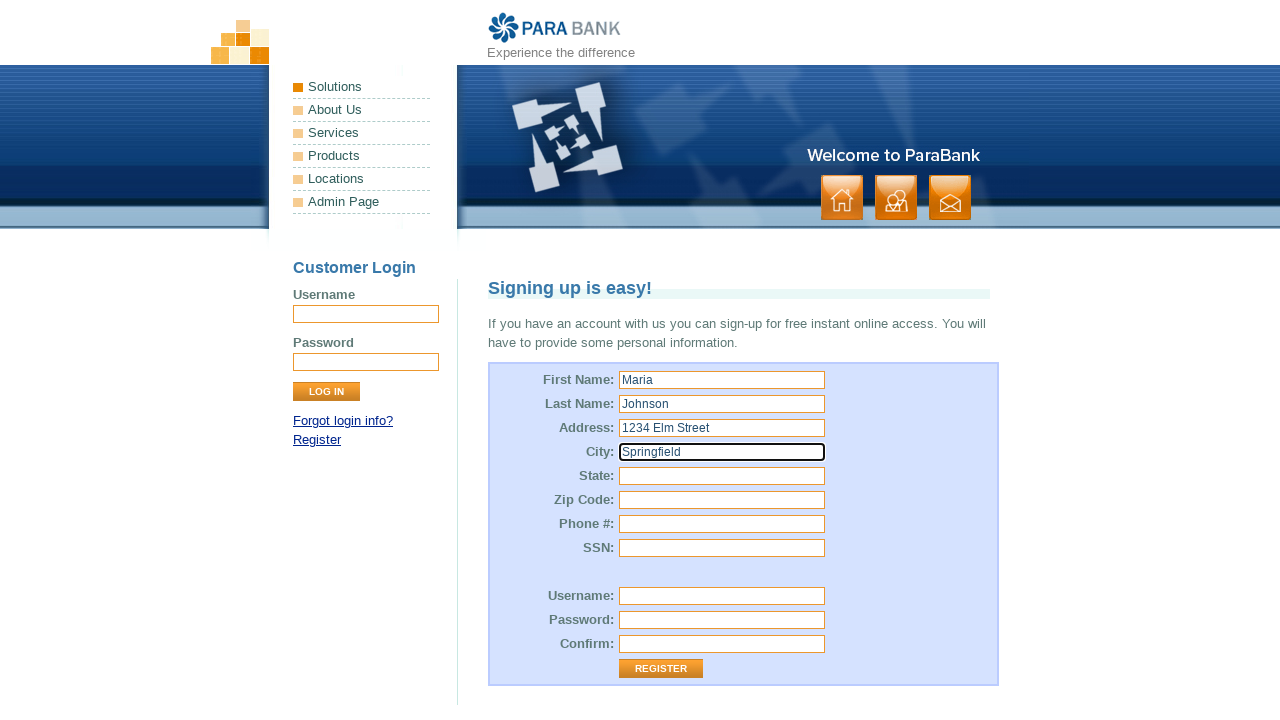

Filled state field with 'IL' on #customer\.address\.state
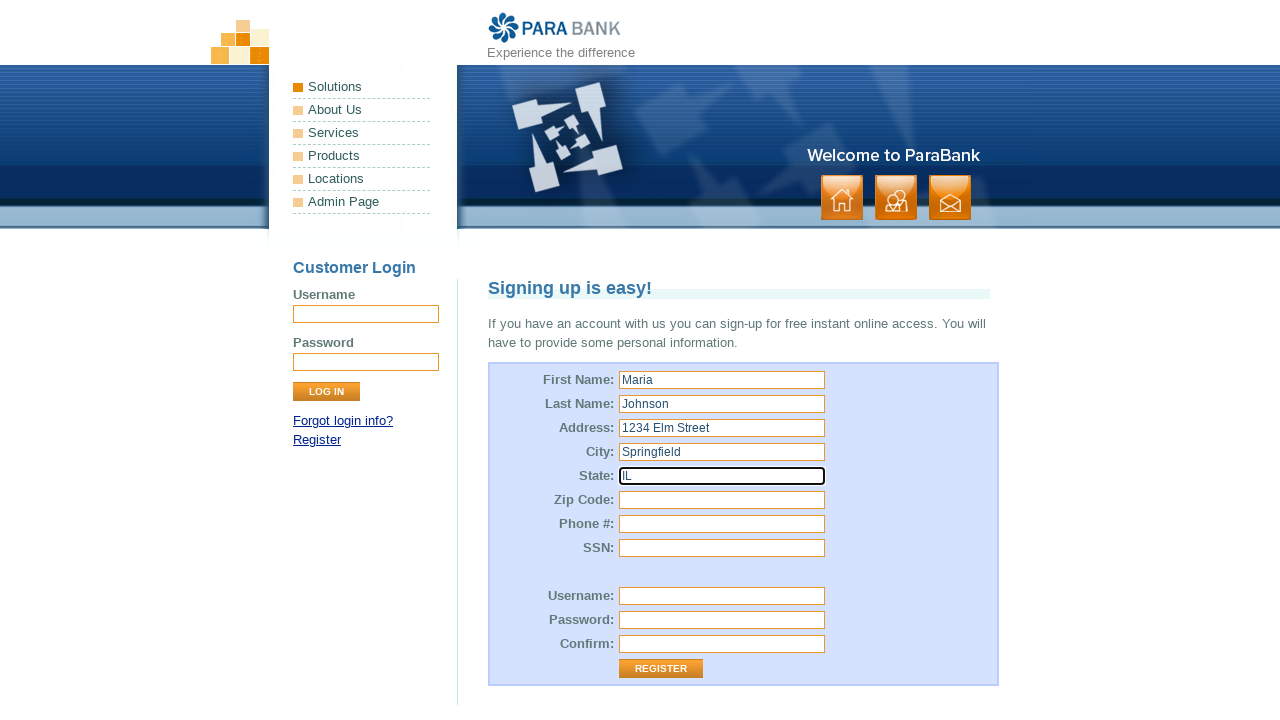

Filled zip code field with '62701' on #customer\.address\.zipCode
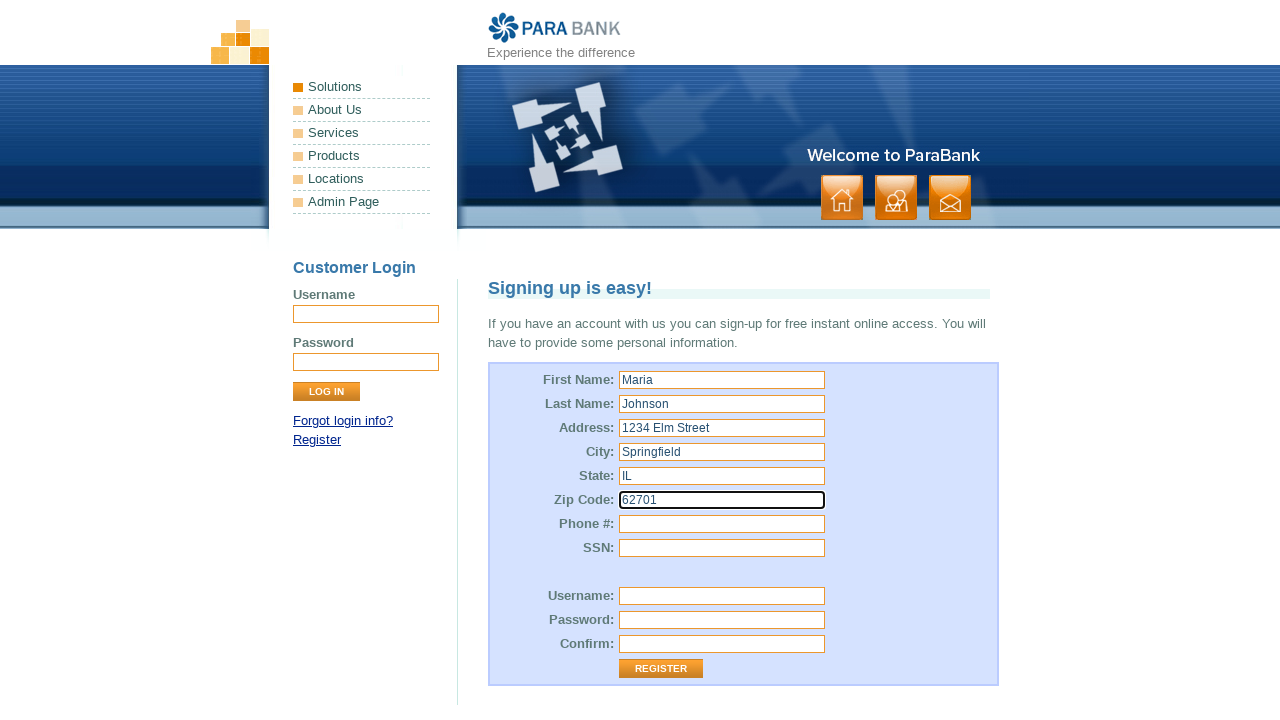

Filled phone number field with '217-555-8976' on #customer\.phoneNumber
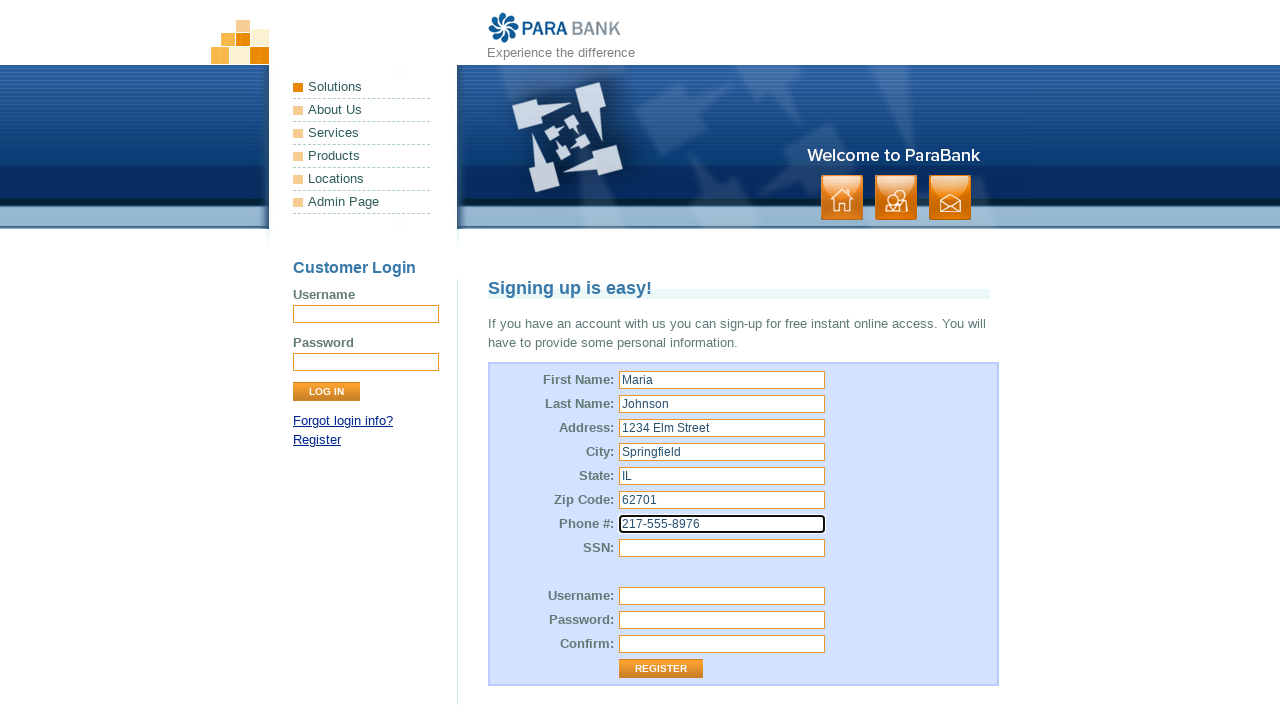

Filled SSN field with '123-45-6789' on #customer\.ssn
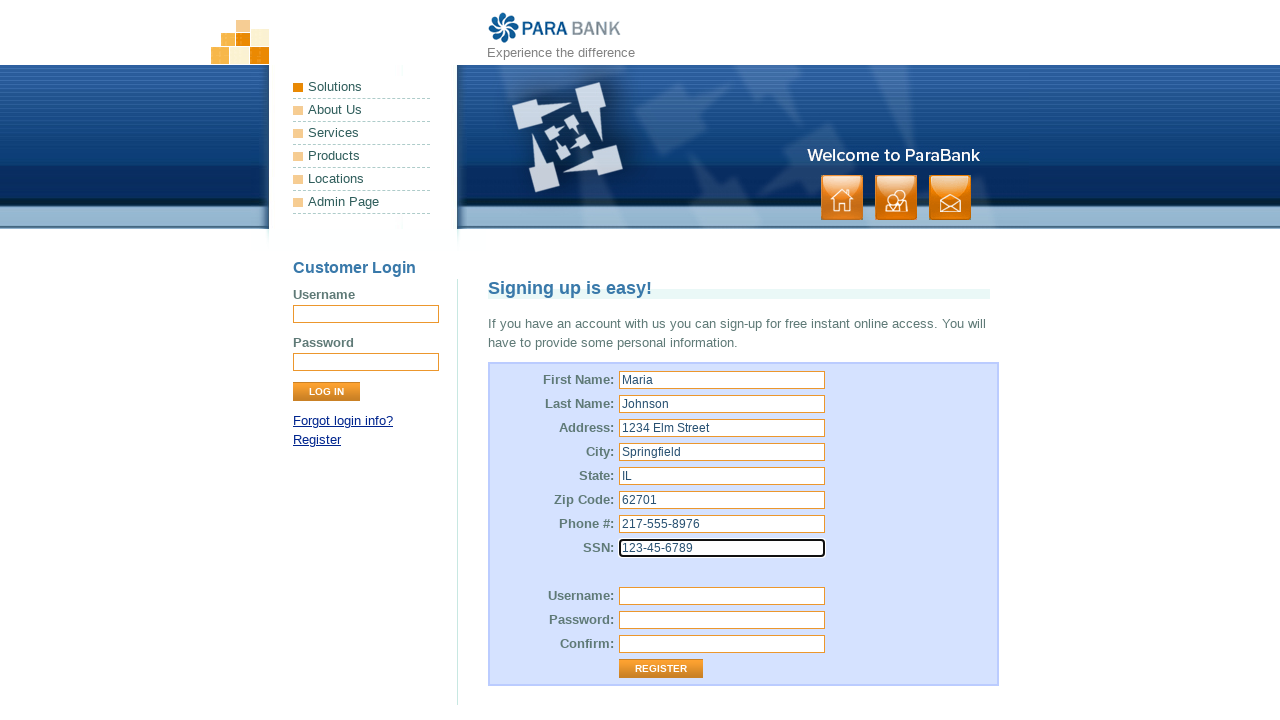

Filled username field with 'testuser384' on input[name='customer.username']
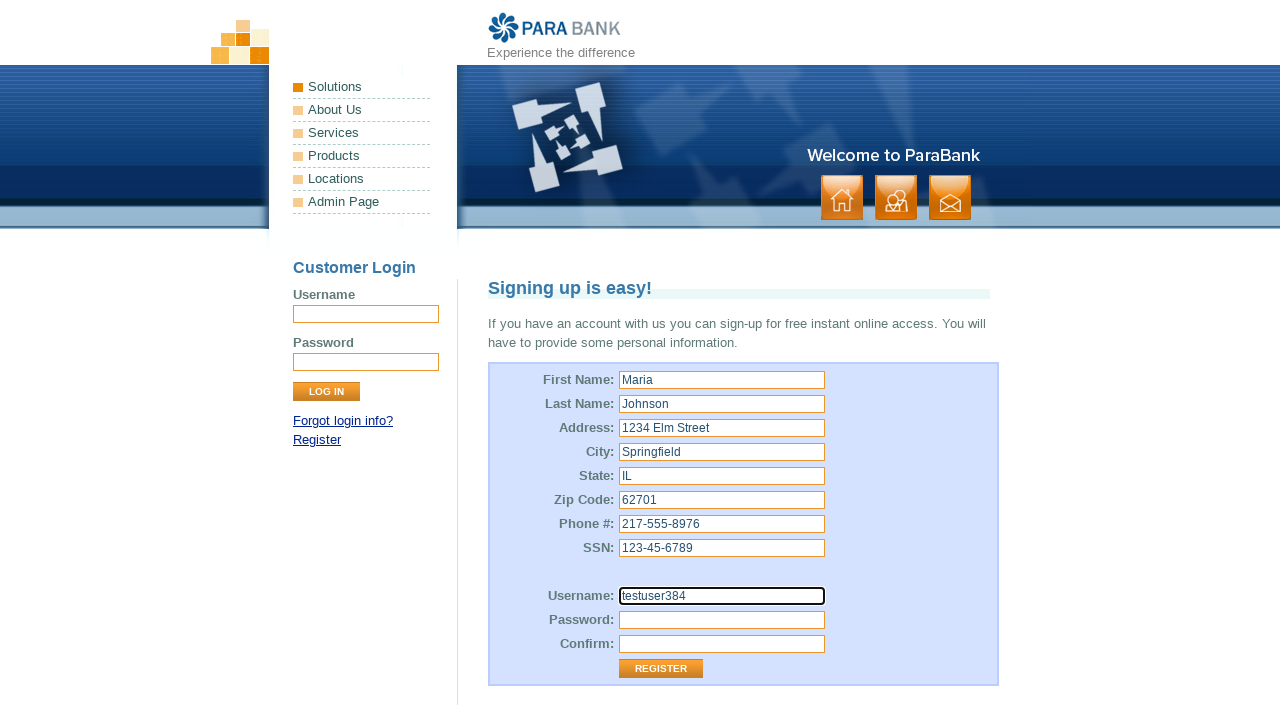

Filled password field with 'SecurePass123' on input[name='customer.password']
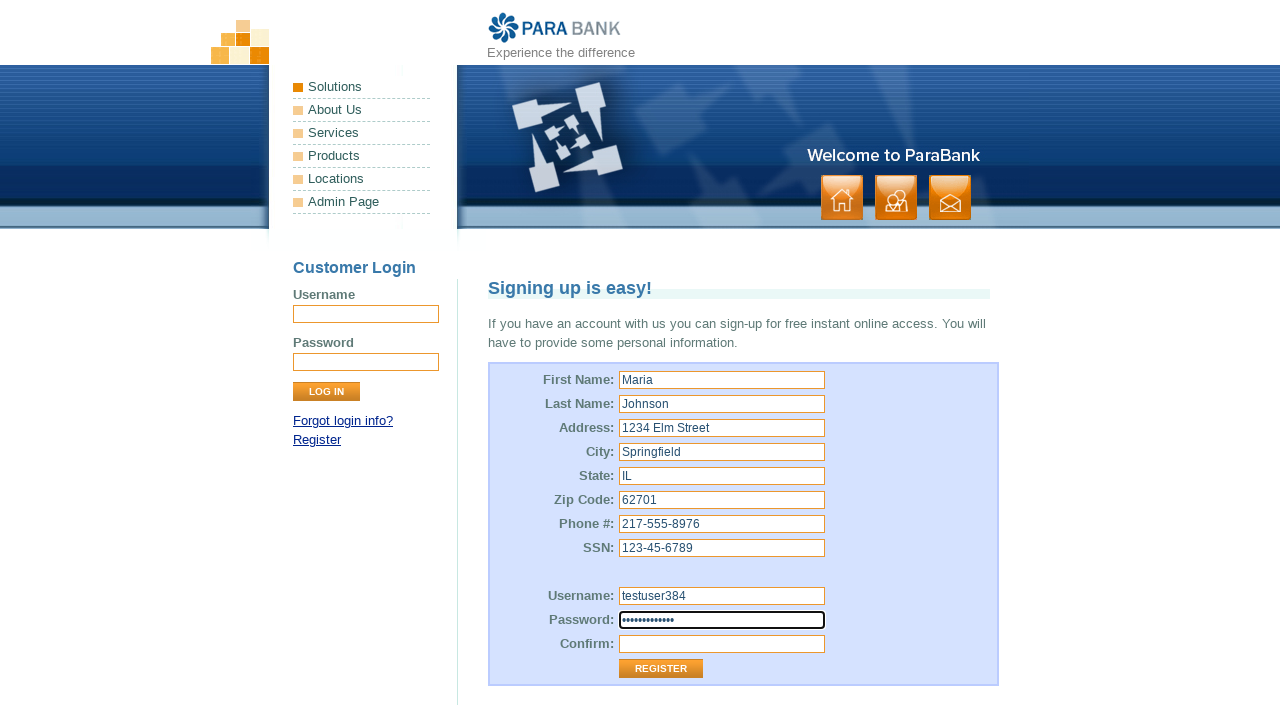

Filled repeated password field with 'SecurePass123' on input[name='repeatedPassword']
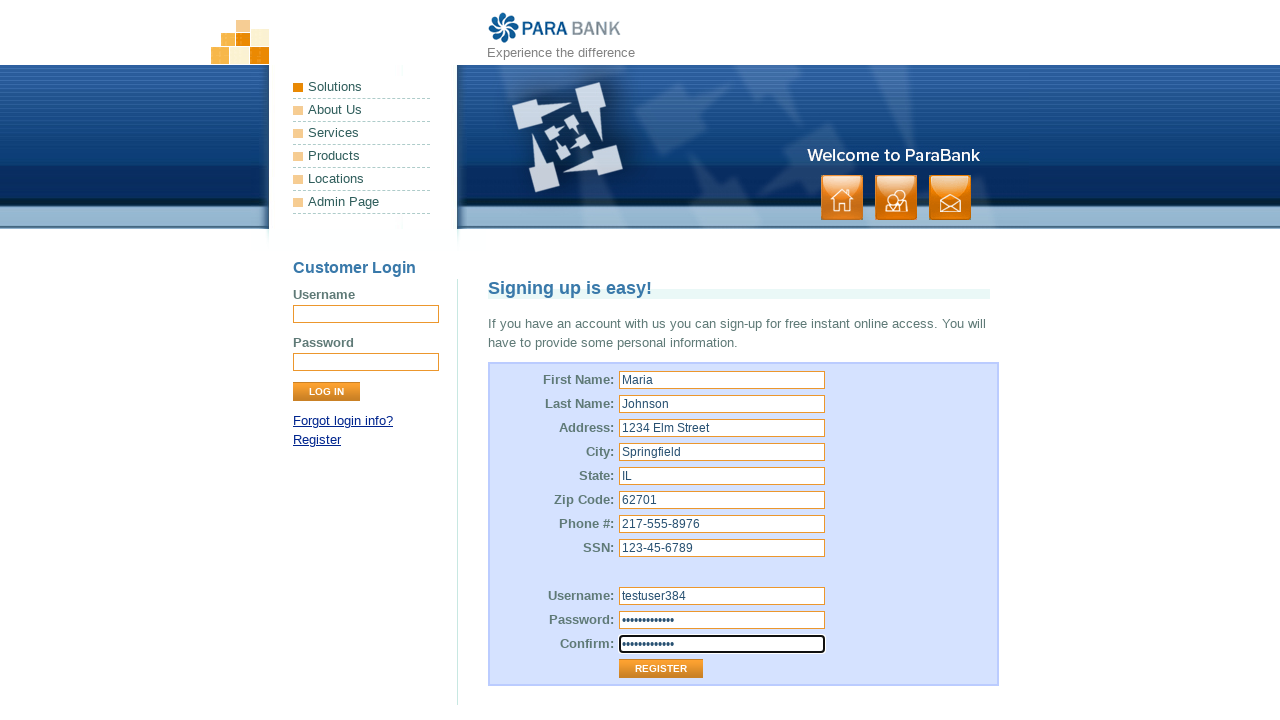

Clicked register button to submit form at (896, 198) on .button
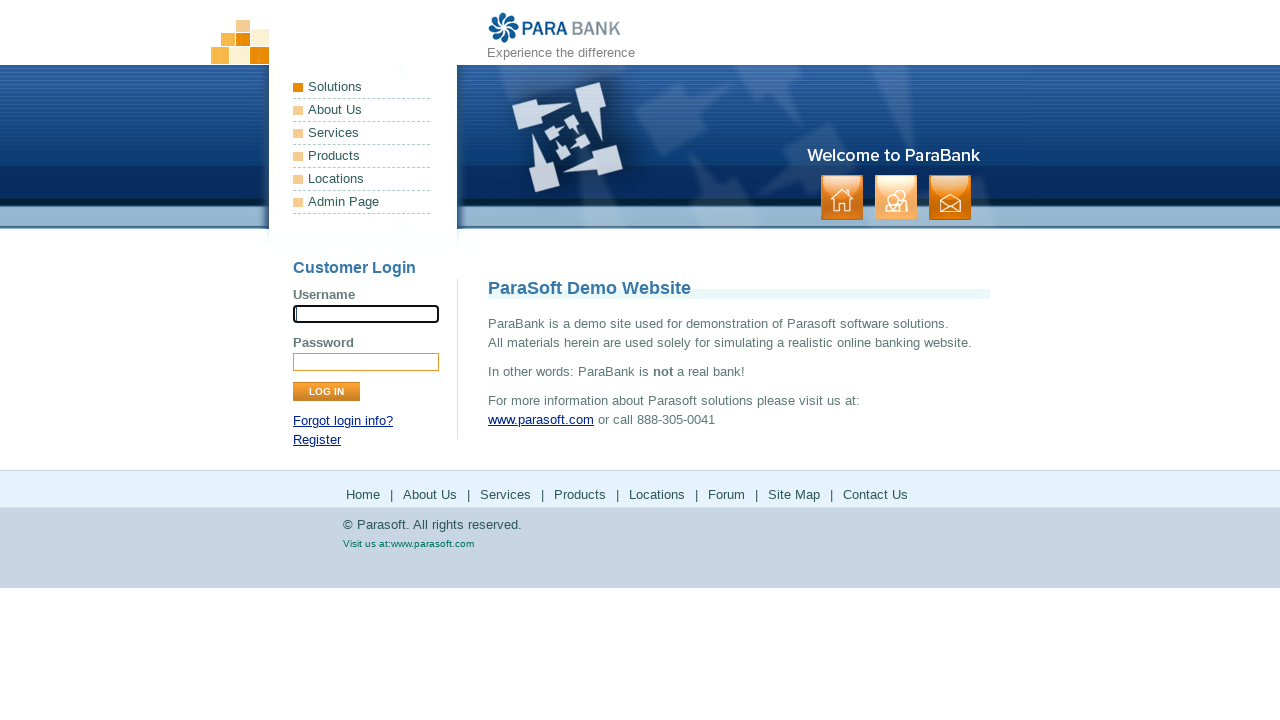

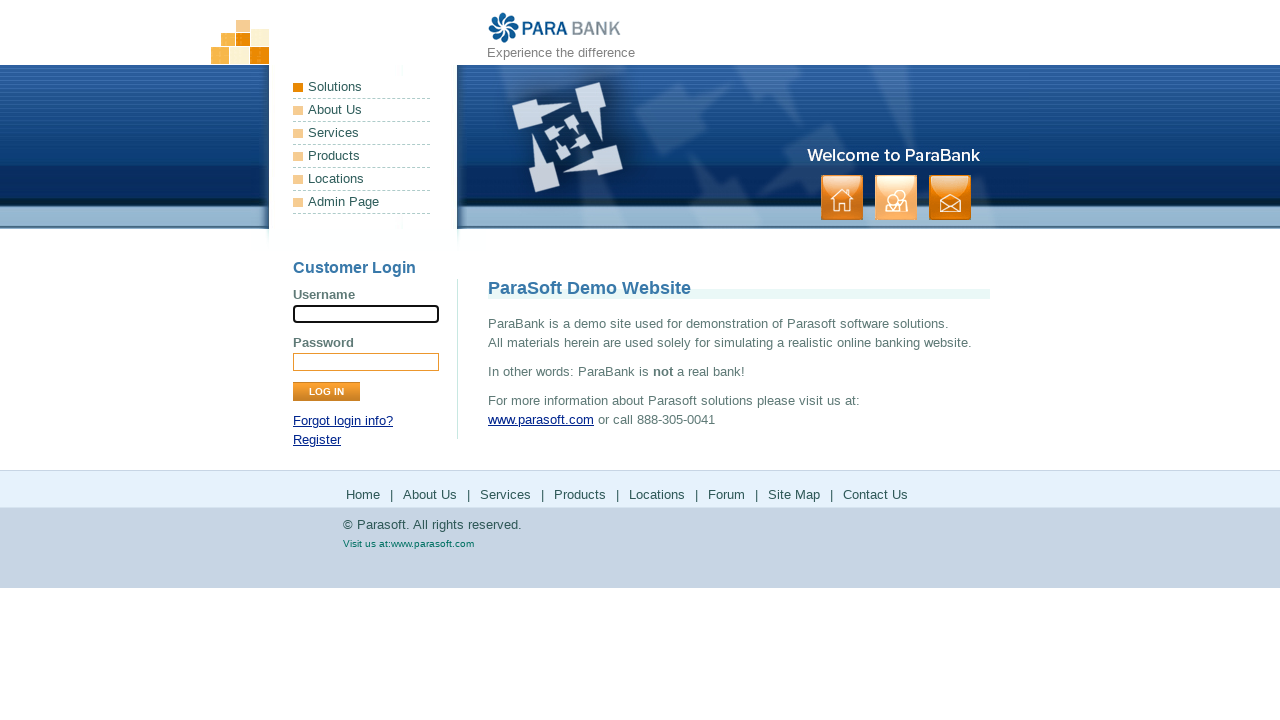